Tests handling of a JavaScript prompt dialog by triggering it, entering text, and accepting

Starting URL: https://the-internet.herokuapp.com/javascript_alerts

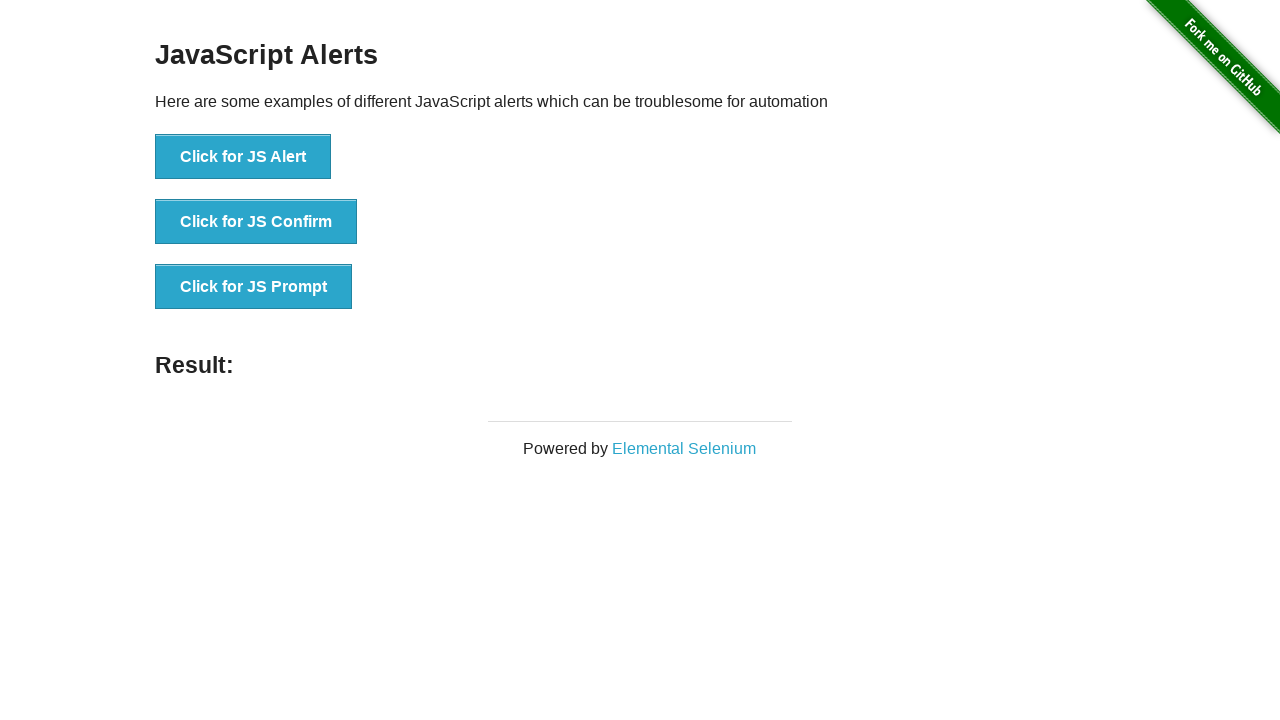

Set up dialog handler to accept prompt with 'Testing...'
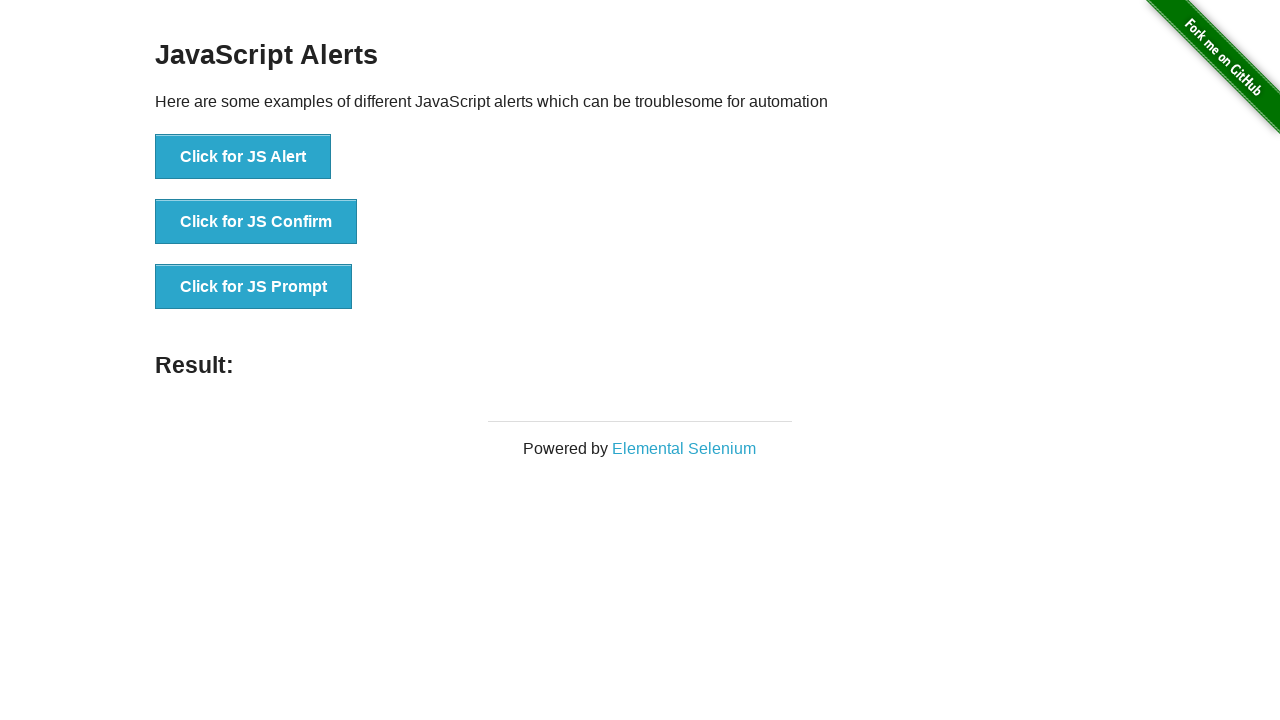

Clicked 'Click for JS Prompt' button to trigger JavaScript prompt dialog at (254, 287) on xpath=//button[normalize-space()='Click for JS Prompt']
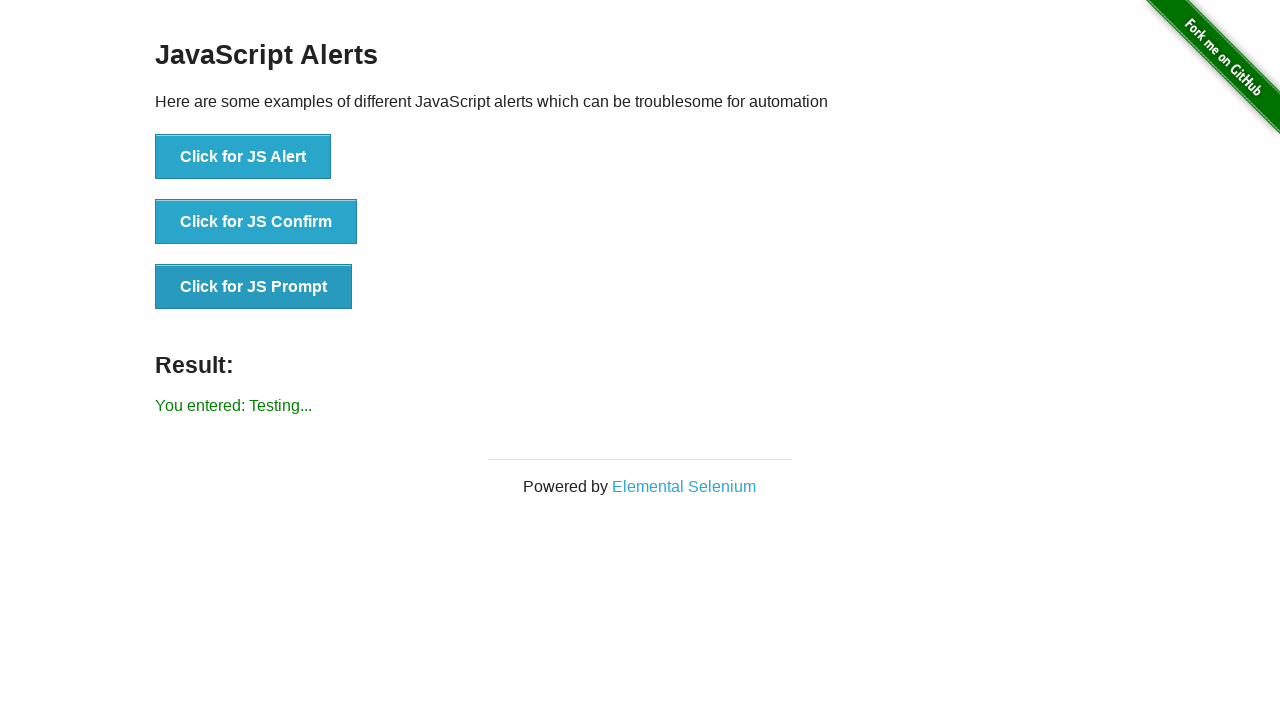

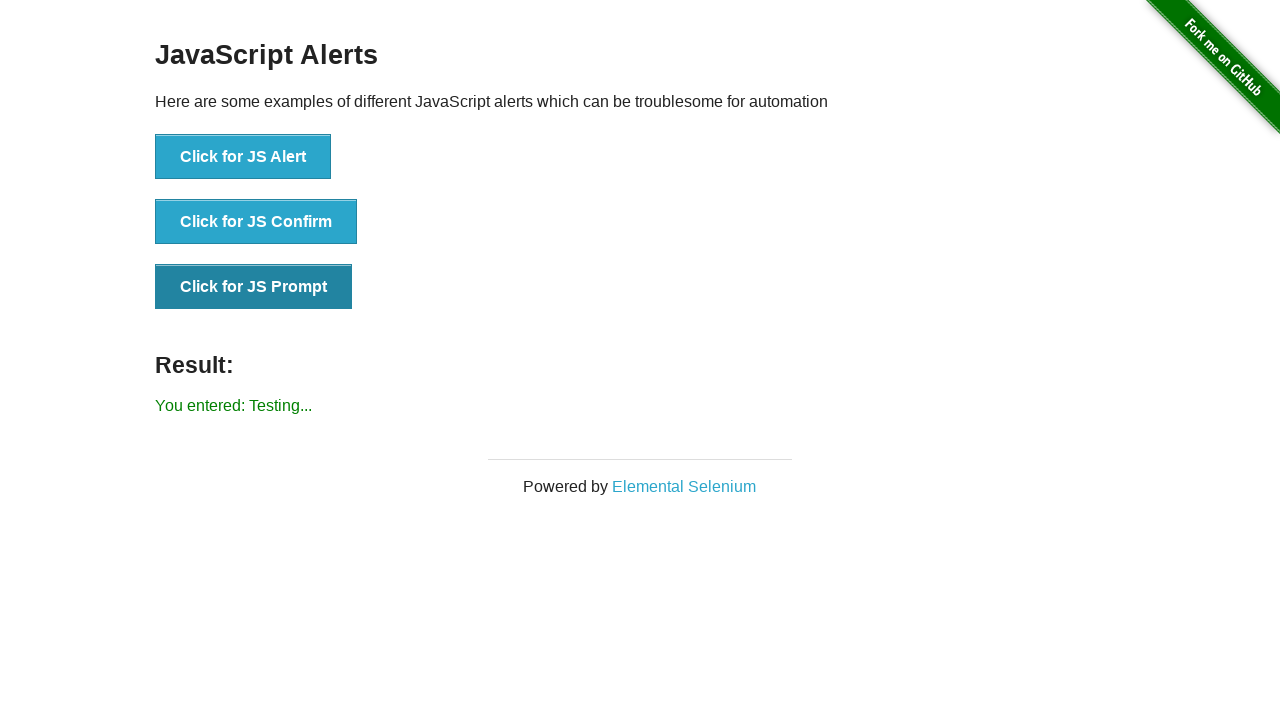